Tests radio button selection functionality on W3Schools demo page by switching to iframe and selecting specific radio buttons based on their values and IDs

Starting URL: https://www.w3schools.com/tags/tryit.asp?filename=tryhtml5_input_type_radio

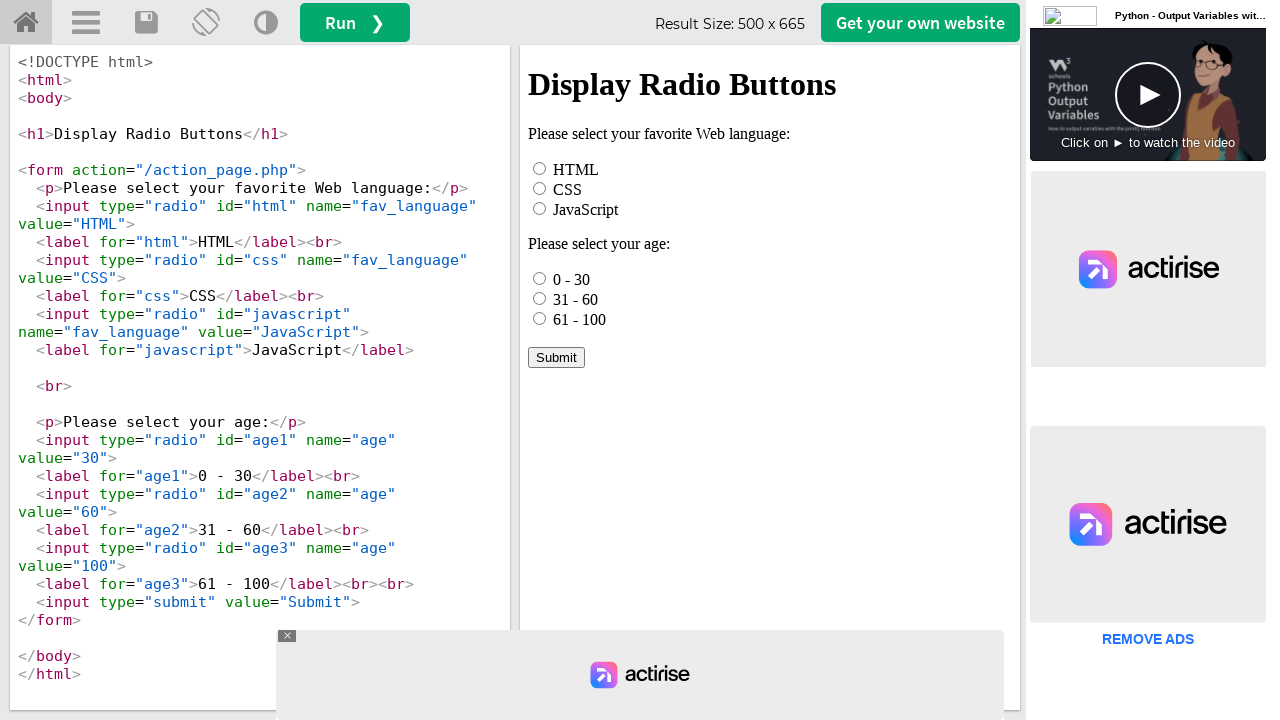

Located iframe with ID 'iframeResult' containing radio buttons
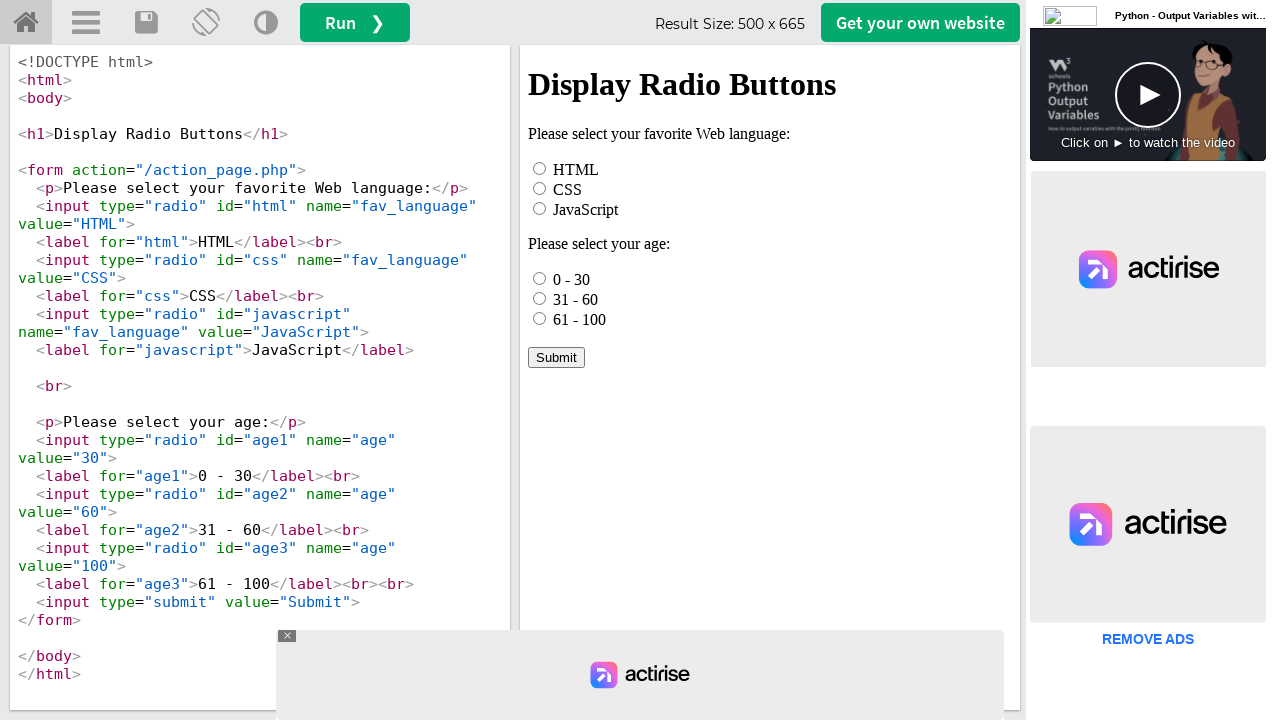

Found all radio button elements in iframe
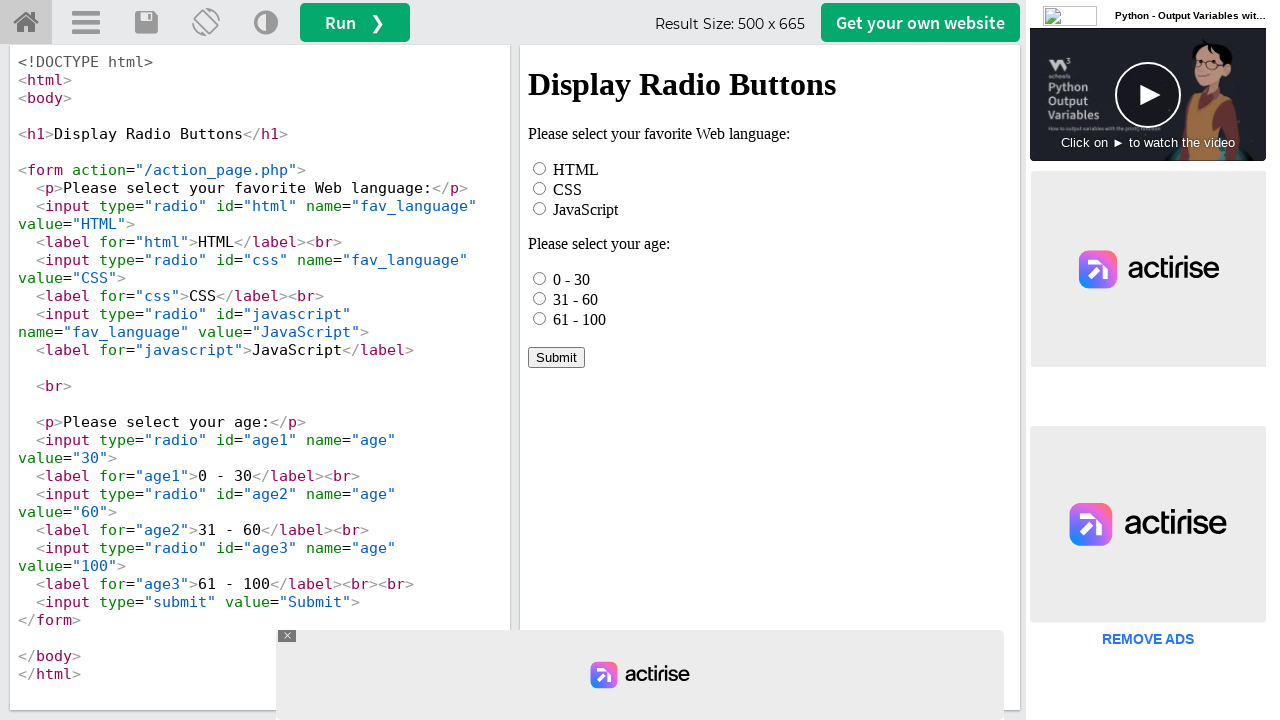

Selected radio button with value 'HTML' at (540, 168) on #iframeResult >> internal:control=enter-frame >> xpath=//input[@type='radio'] >>
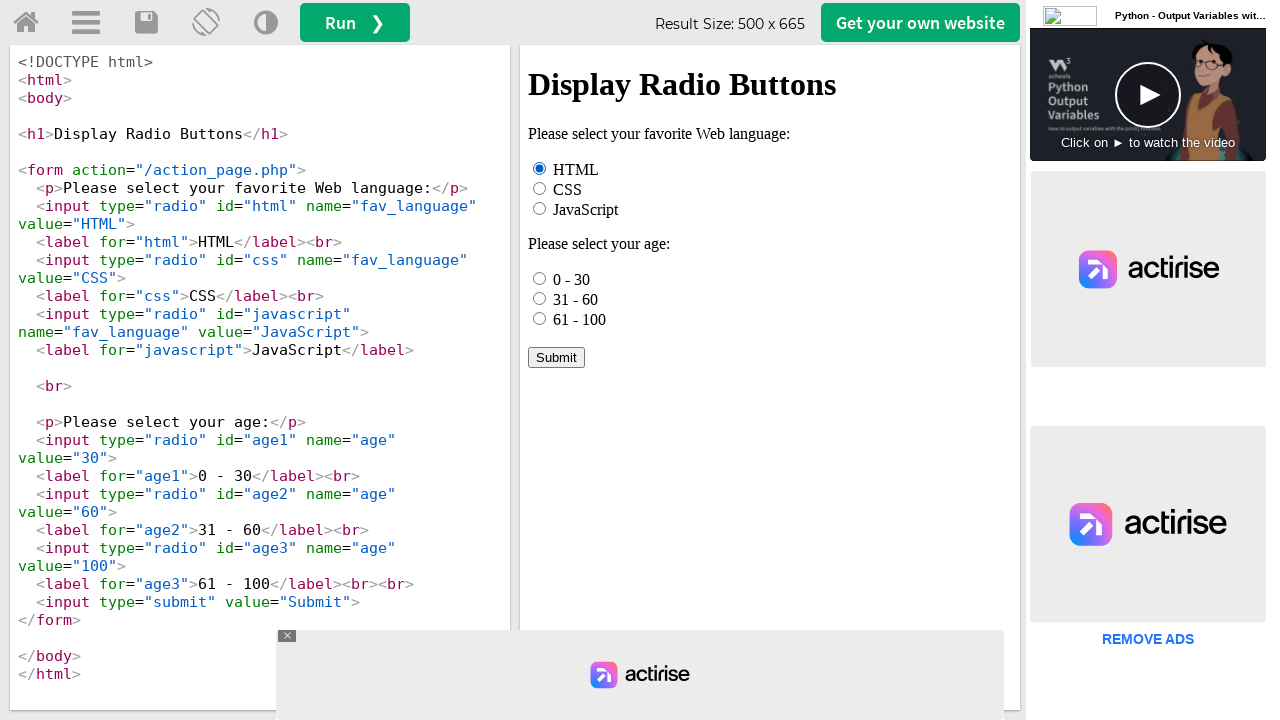

Found all radio buttons with name 'age' in iframe
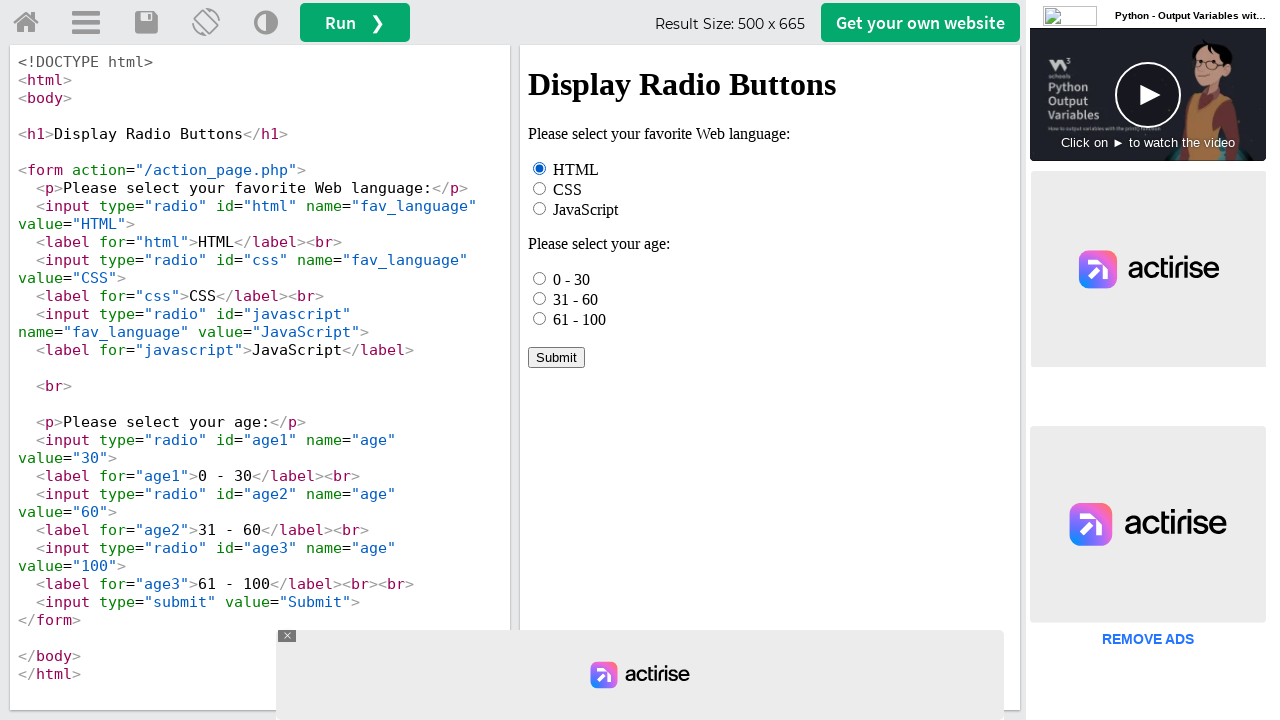

Selected radio button with ID 'age2' at (540, 298) on #iframeResult >> internal:control=enter-frame >> xpath=//input[@name='age'] >> n
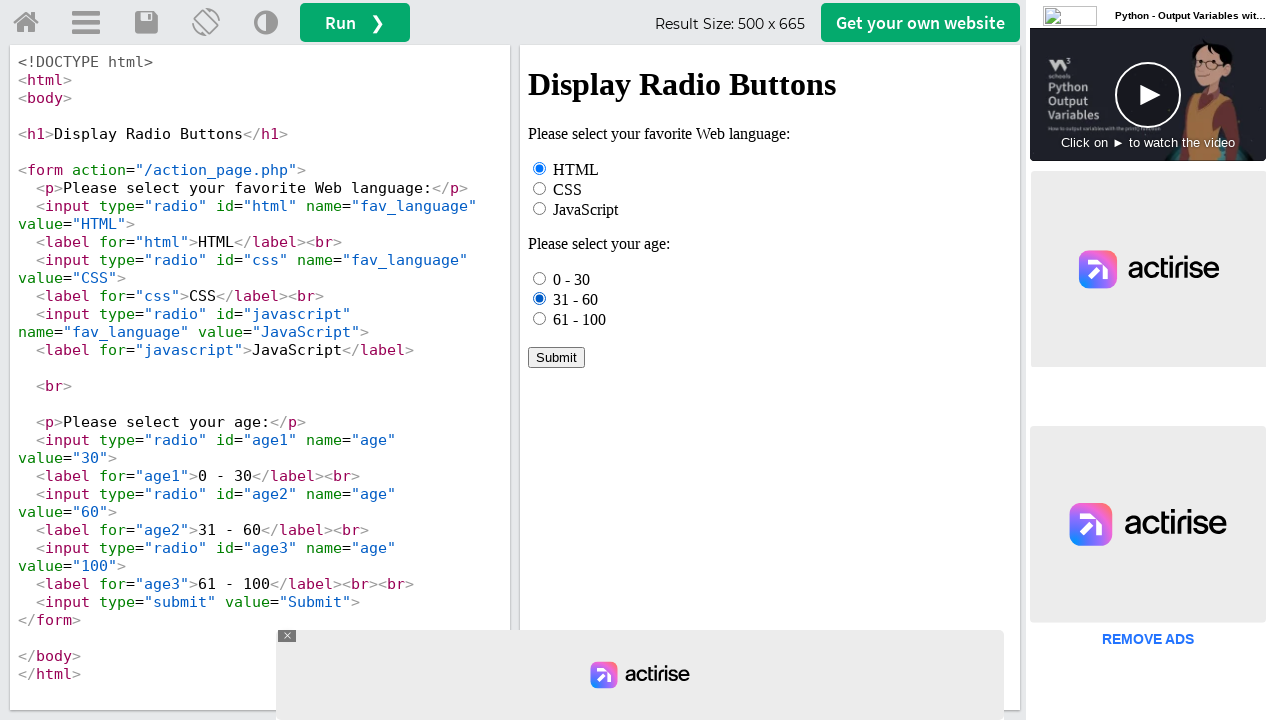

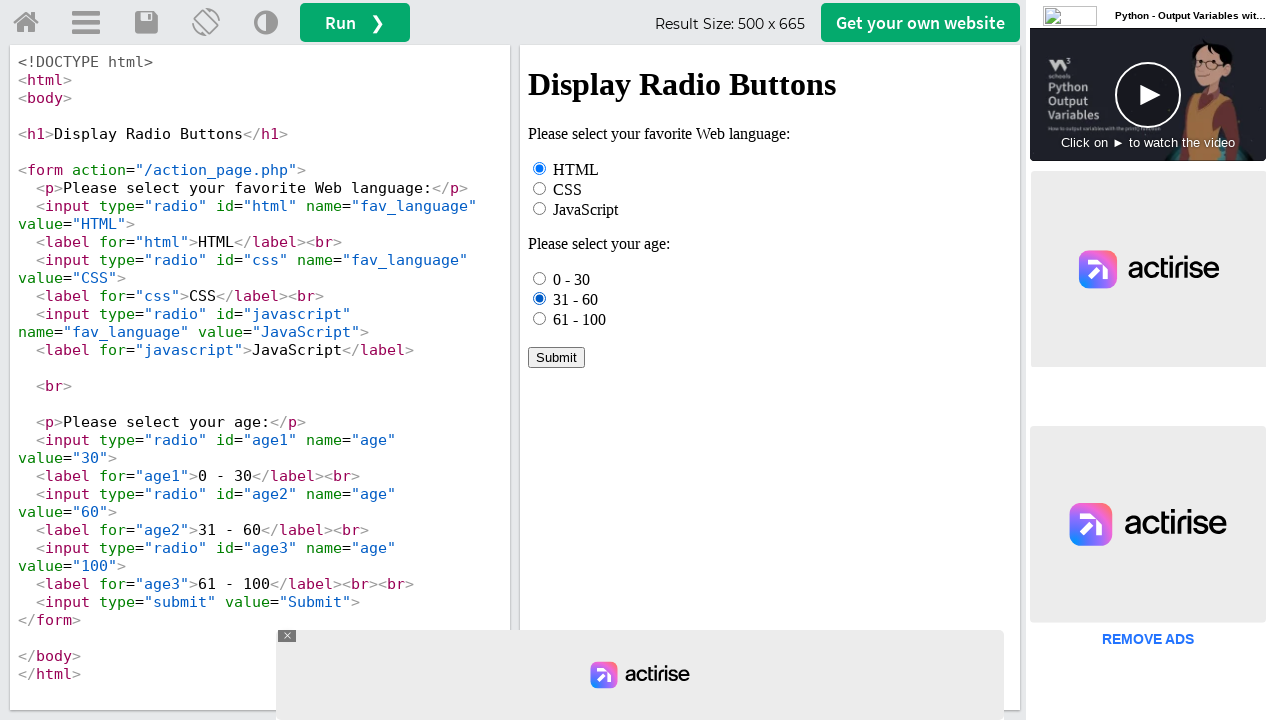